Tests e-commerce checkout flow by adding specific items to cart, proceeding to checkout, and applying a promo code

Starting URL: https://rahulshettyacademy.com/seleniumPractise/#/

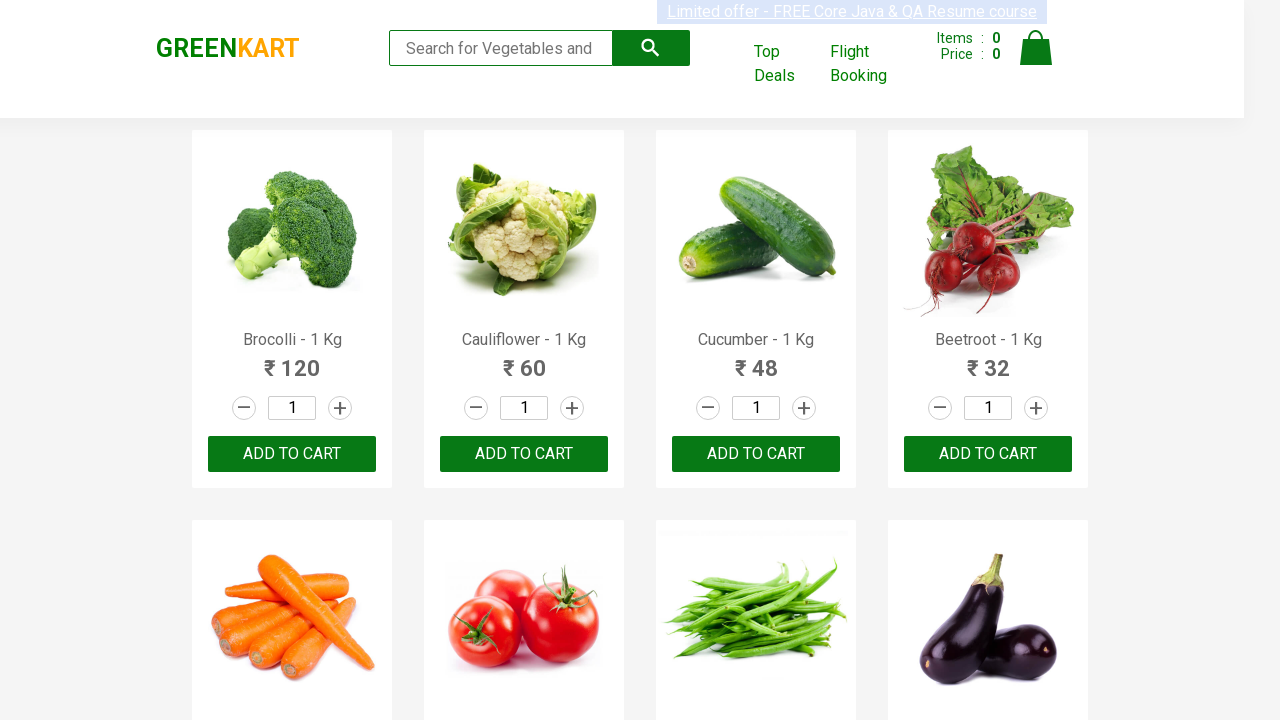

Waited 3 seconds for page to load
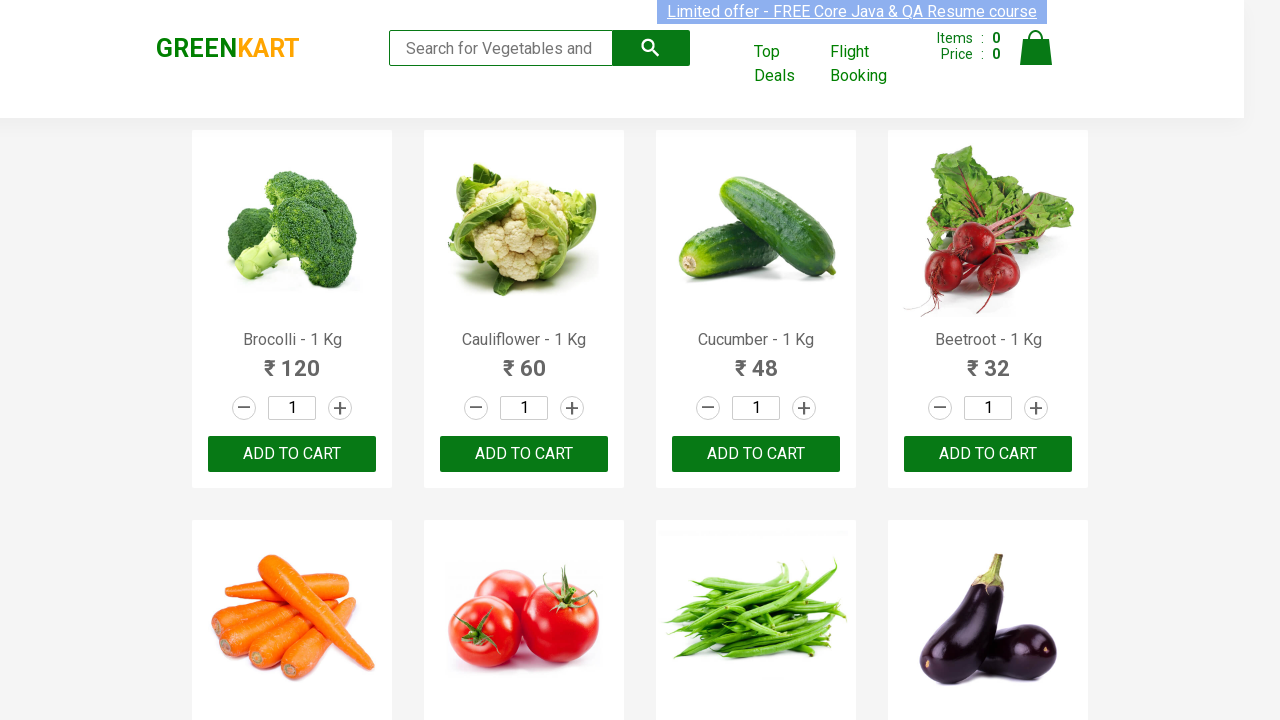

Retrieved all product name elements
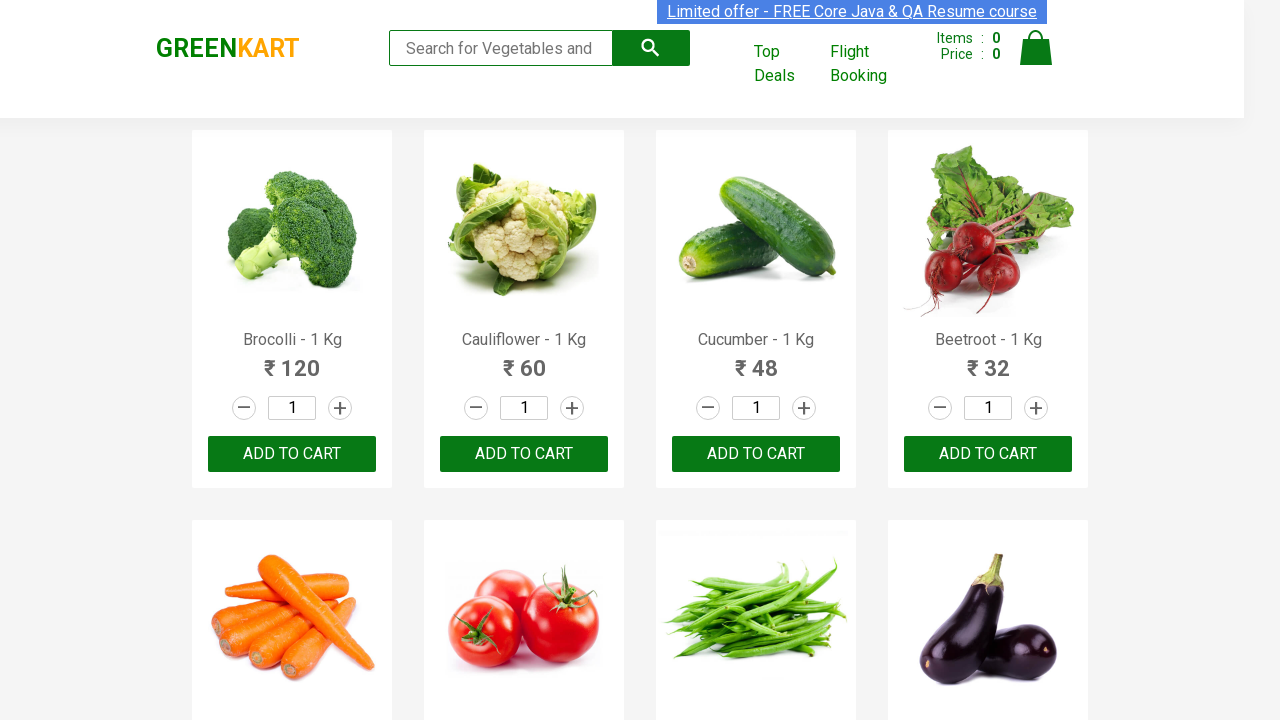

Added 'Cucumber' to cart at (756, 454) on xpath=//div[@class='product-action']/button >> nth=2
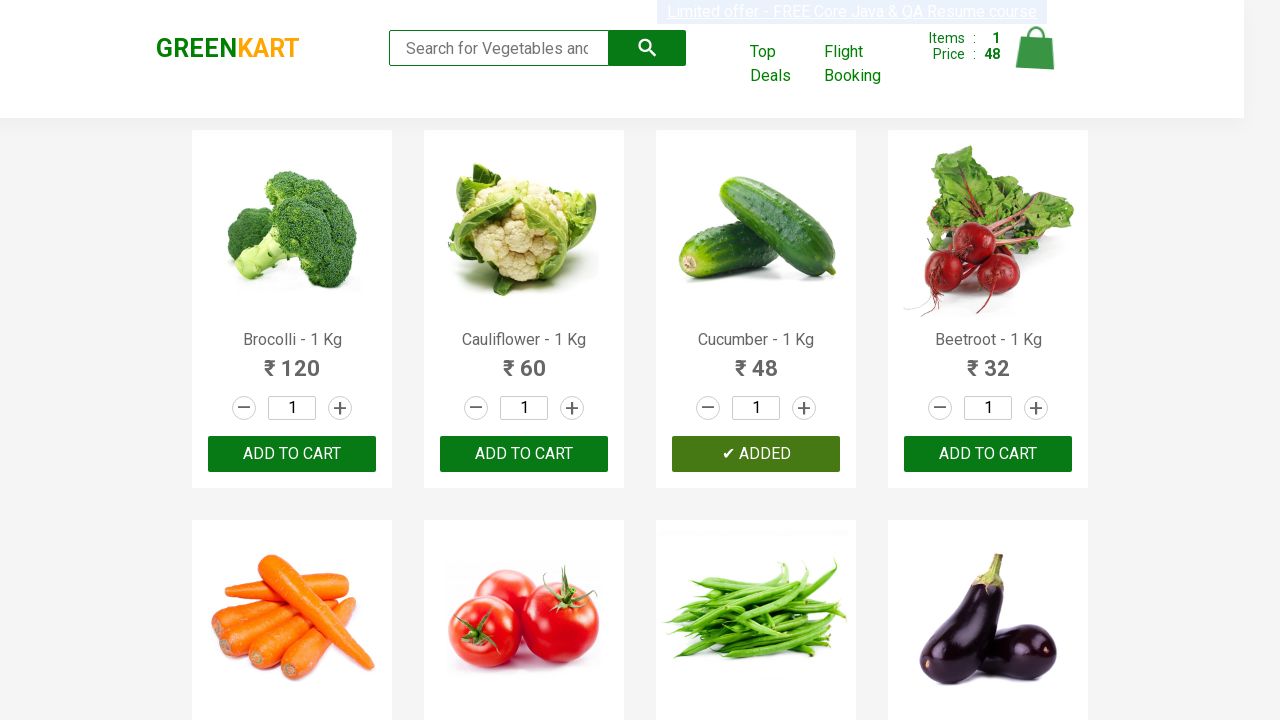

Added 'Brinjal' to cart at (988, 360) on xpath=//div[@class='product-action']/button >> nth=7
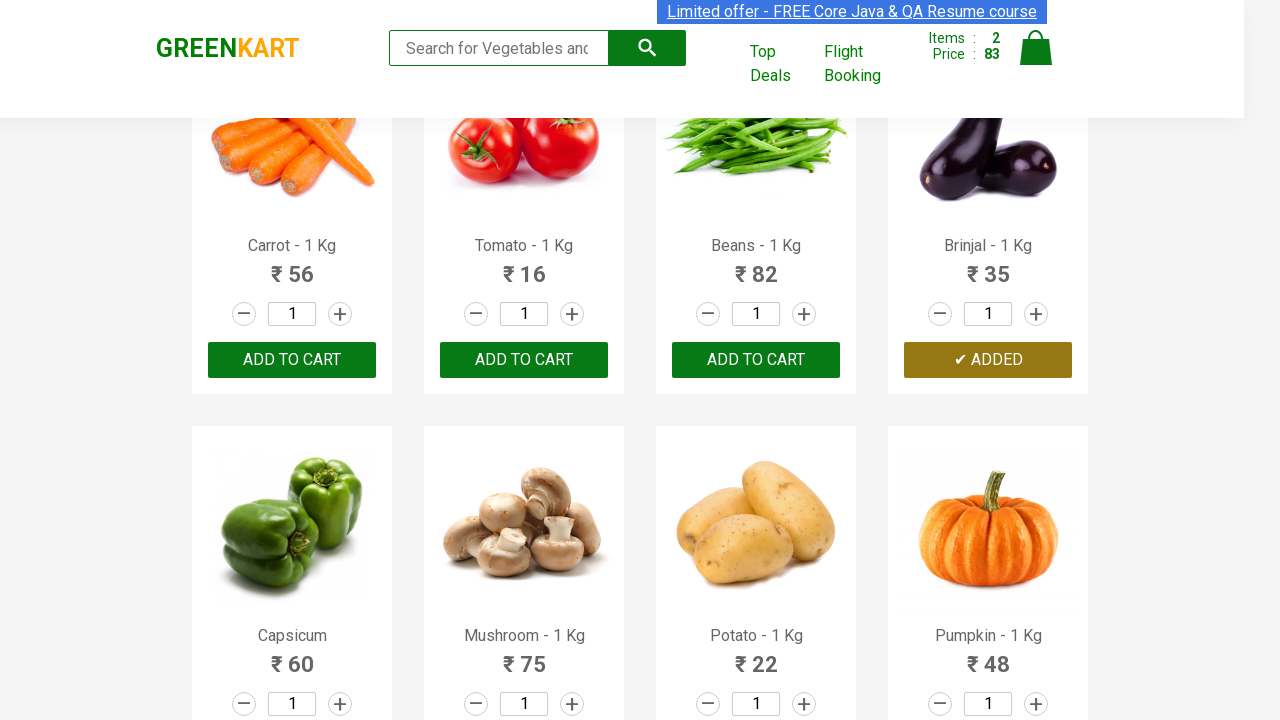

Clicked on cart icon at (1036, 48) on img[alt='Cart']
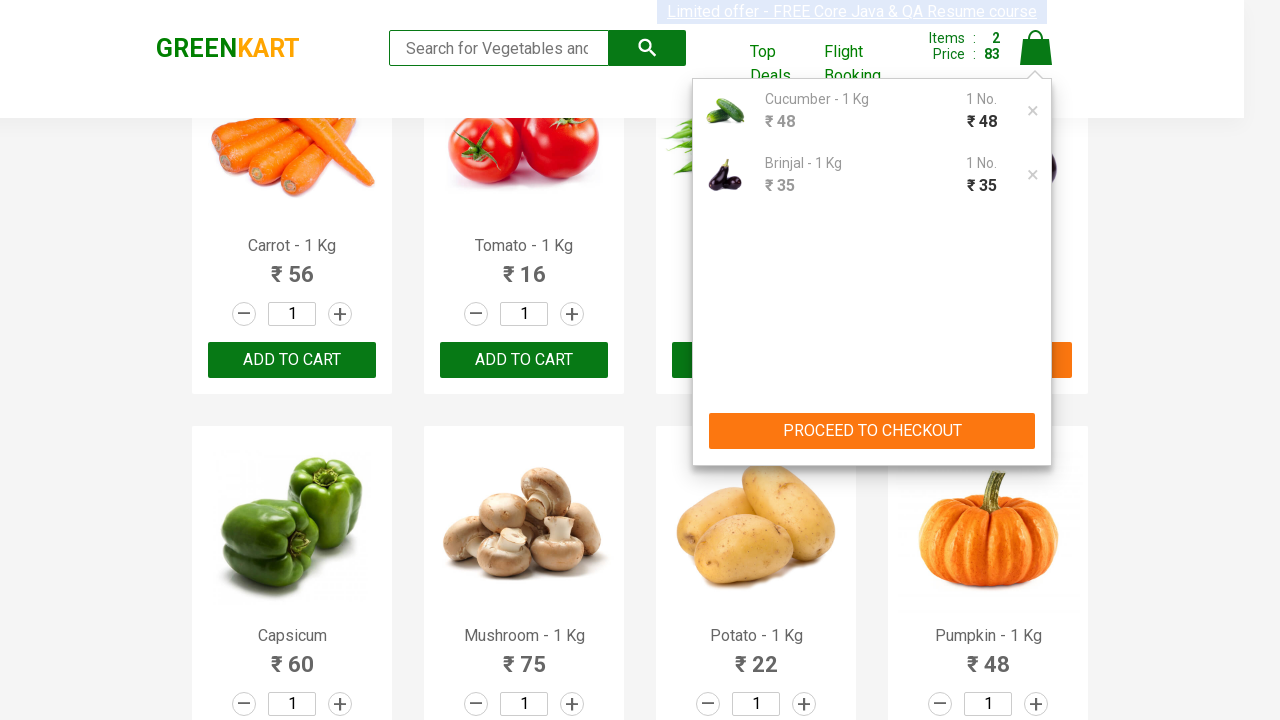

Clicked 'PROCEED TO CHECKOUT' button at (872, 431) on xpath=//button[contains(text(),'PROCEED TO CHECKOUT')]
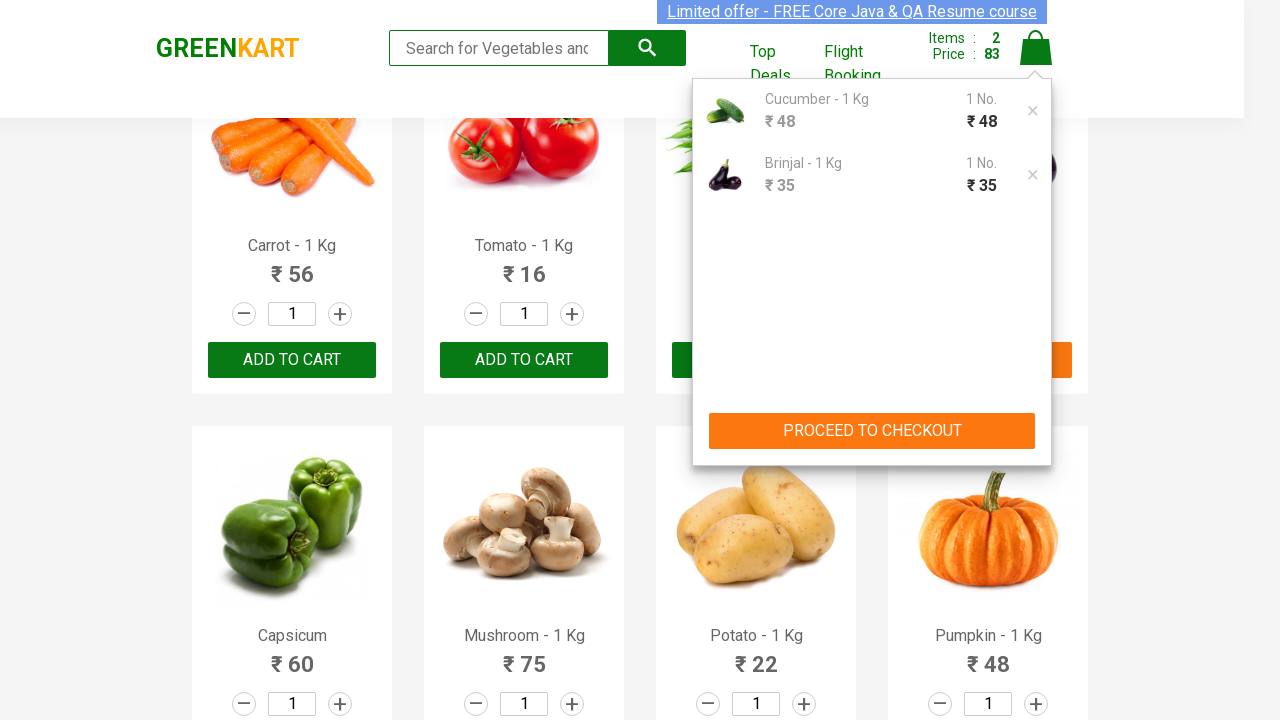

Promo code input field became visible
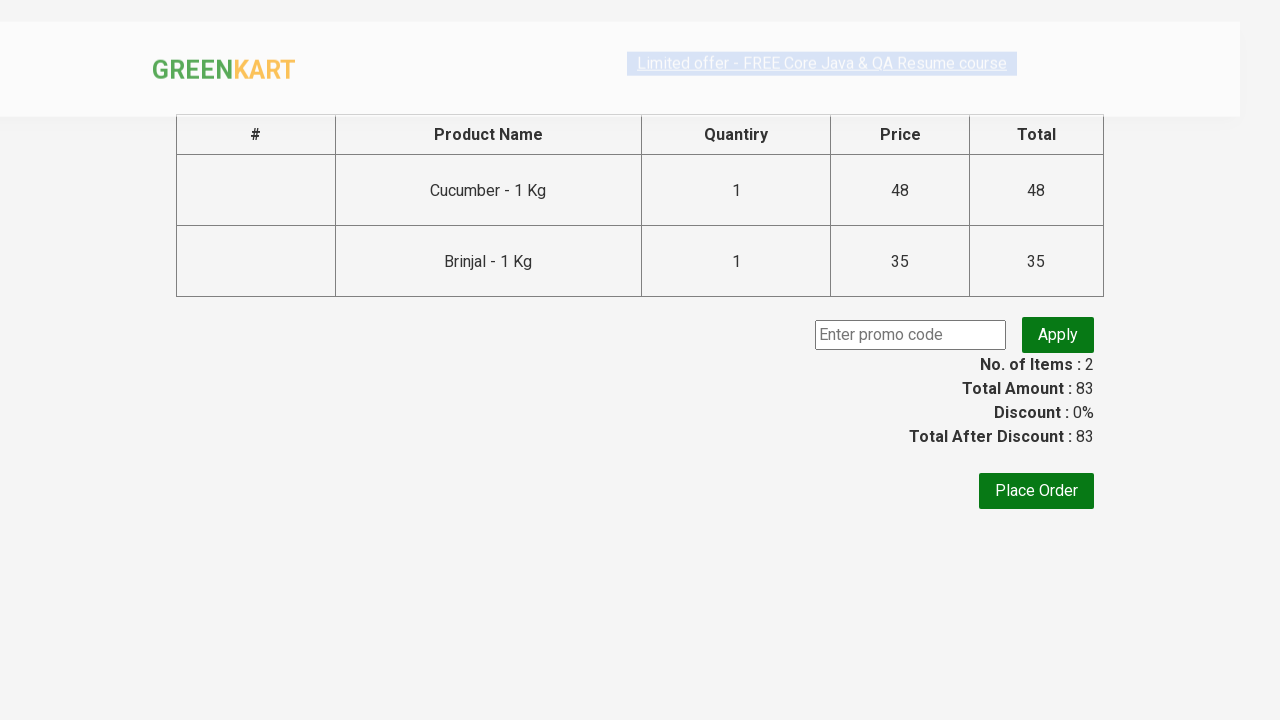

Entered promo code 'rahulshettyacademy' into input field on input.promoCode
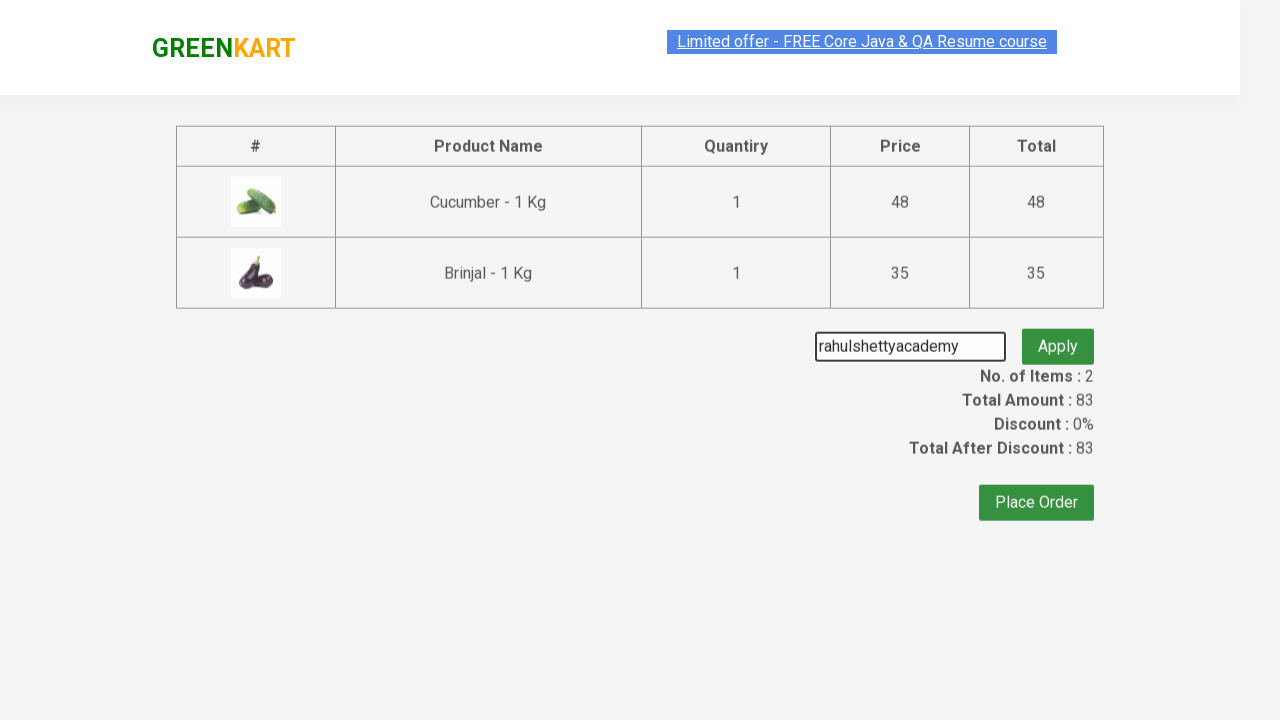

Clicked apply promo button at (1058, 335) on button.promoBtn
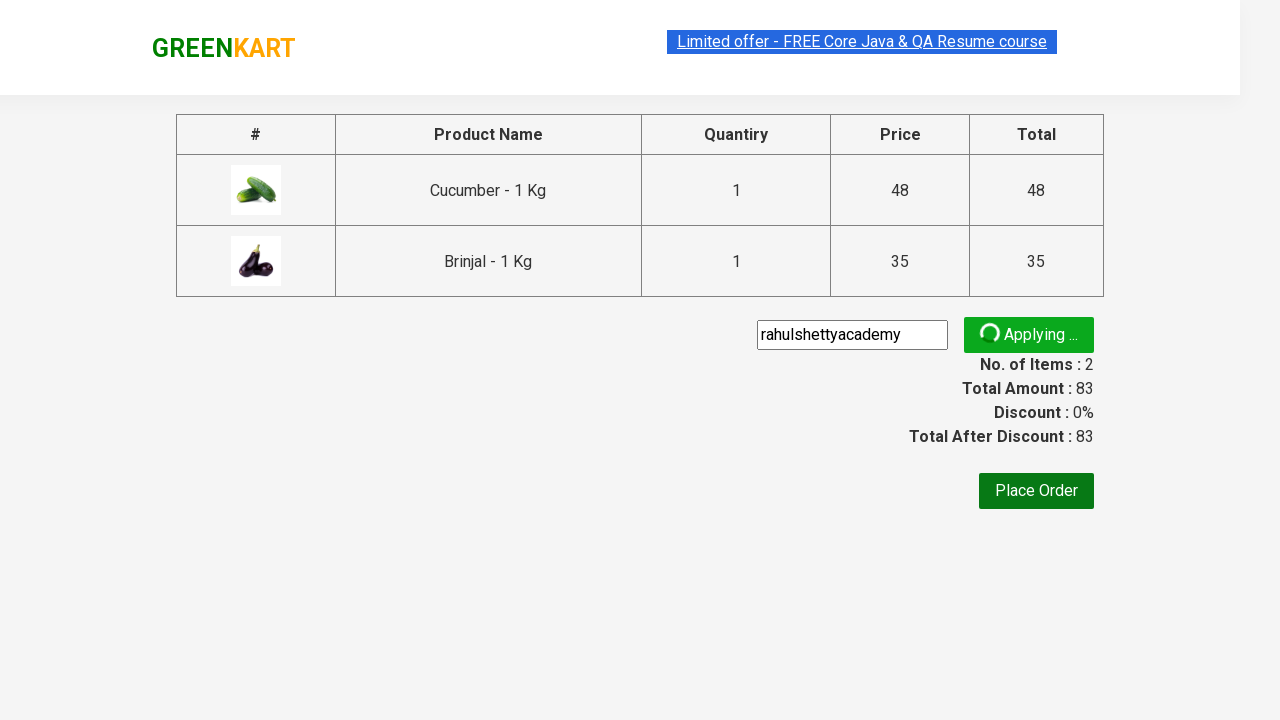

Promo code application confirmation message appeared
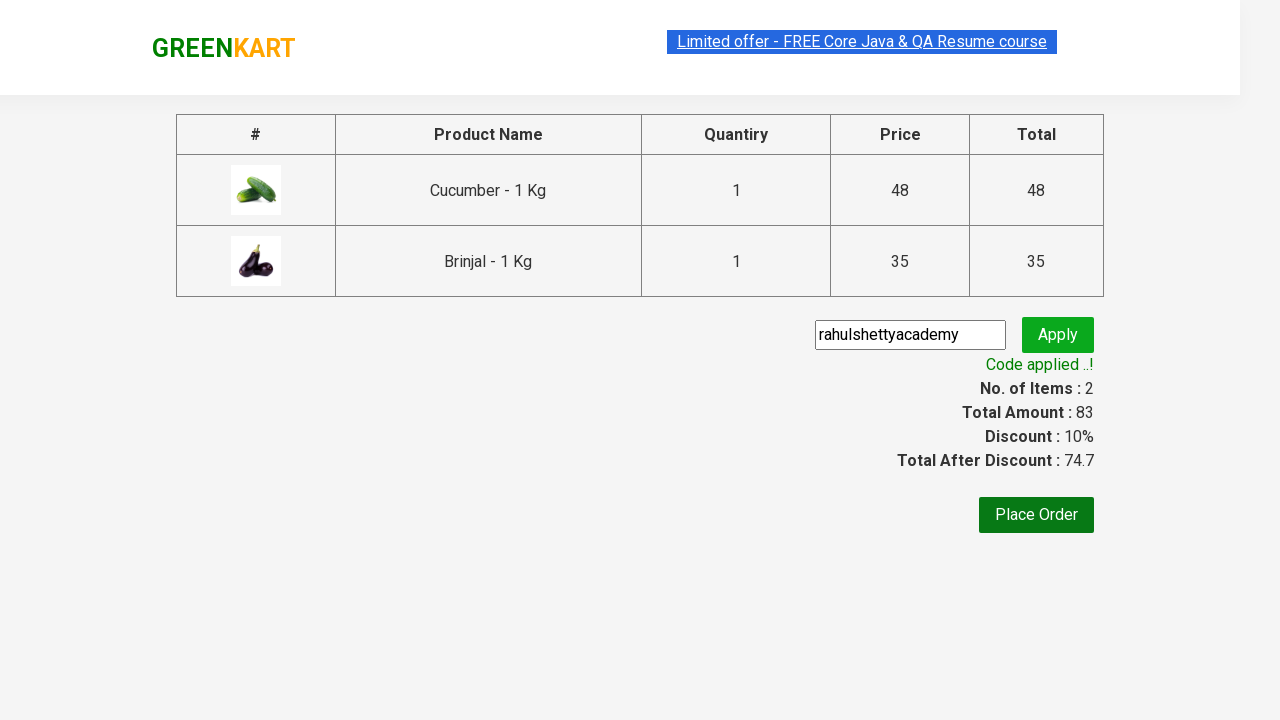

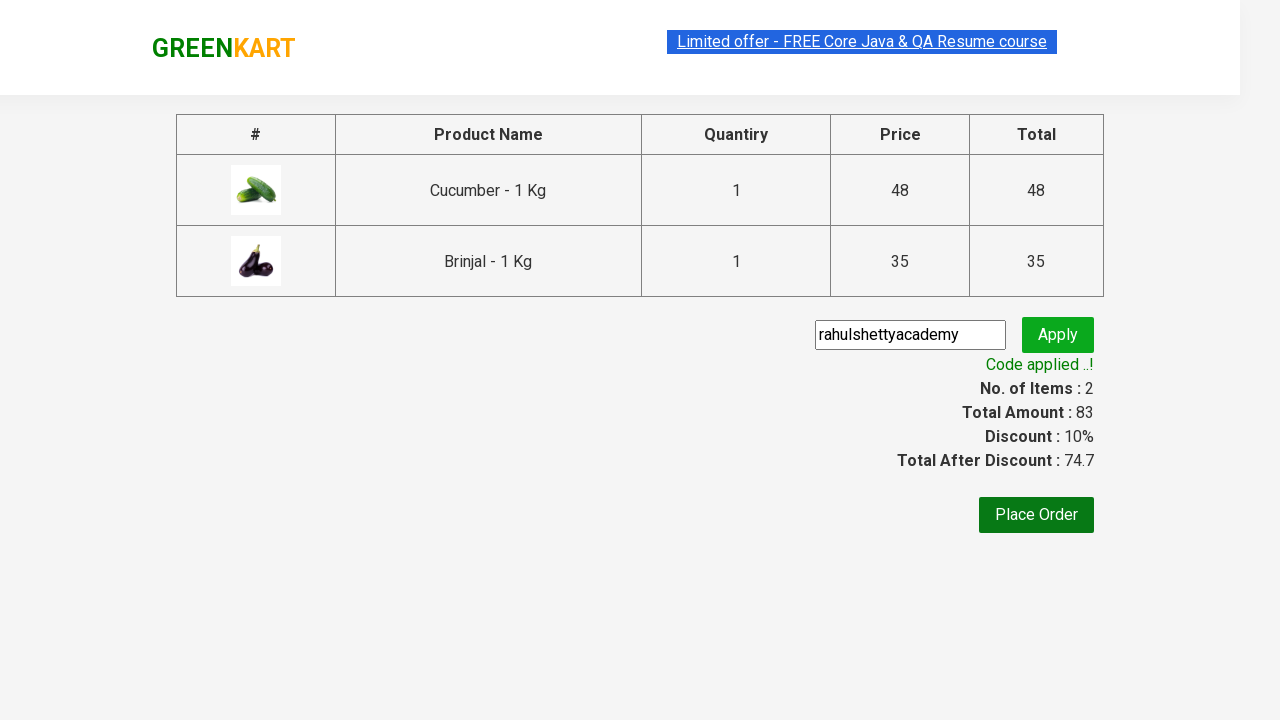